Tests text compare functionality by entering text in the first input box and copying it to the second box using keyboard actions (Ctrl+A, Ctrl+C, Tab, Ctrl+V)

Starting URL: https://gotranscript.com/text-compare

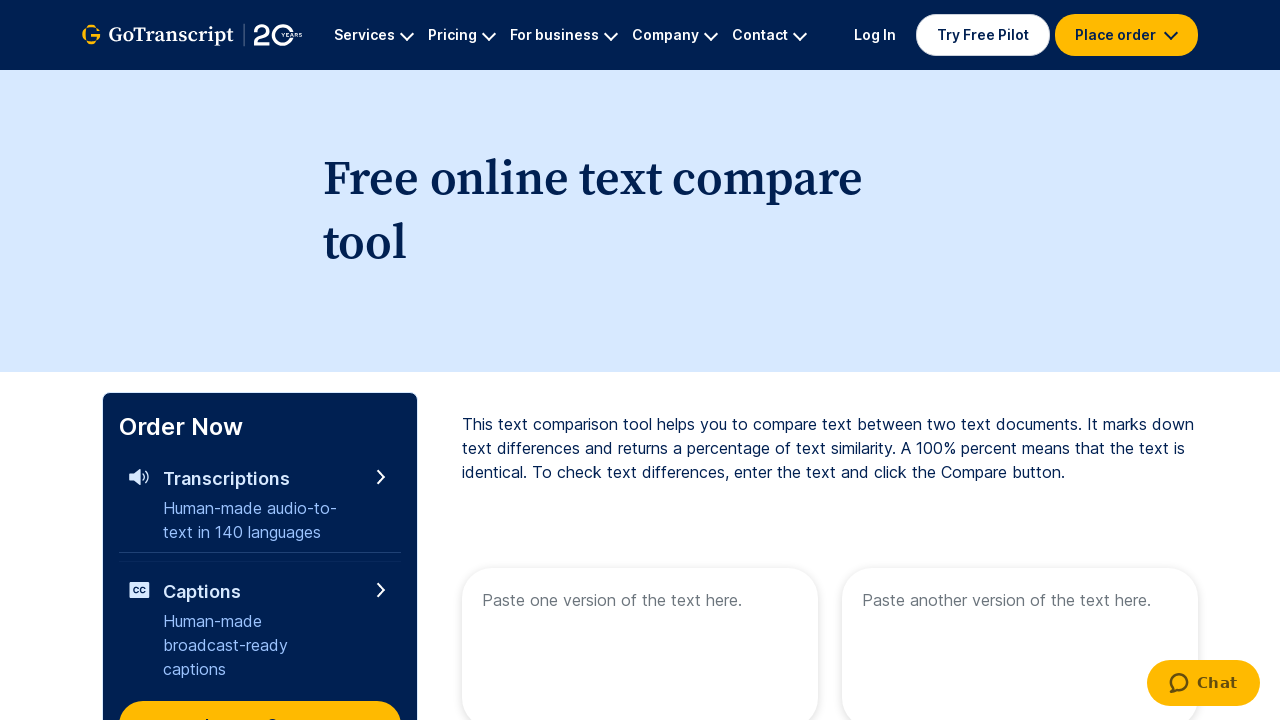

Located first textarea element (text1)
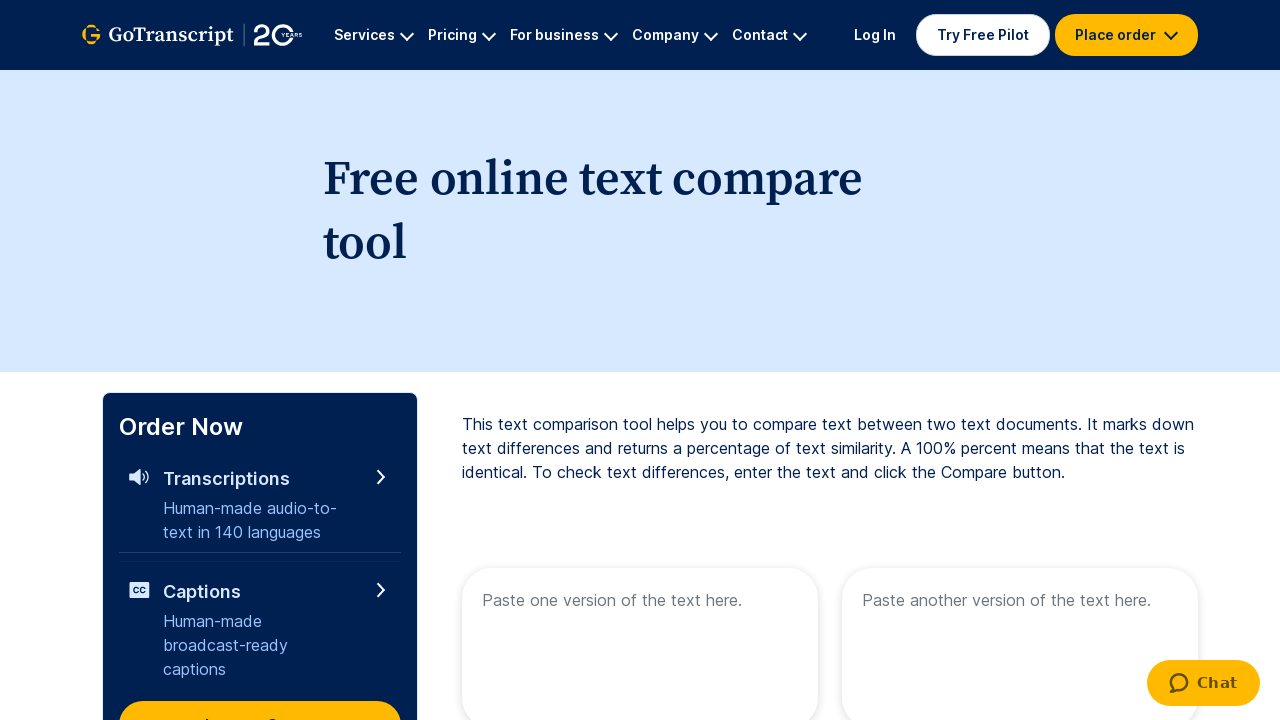

Located second textarea element (text2)
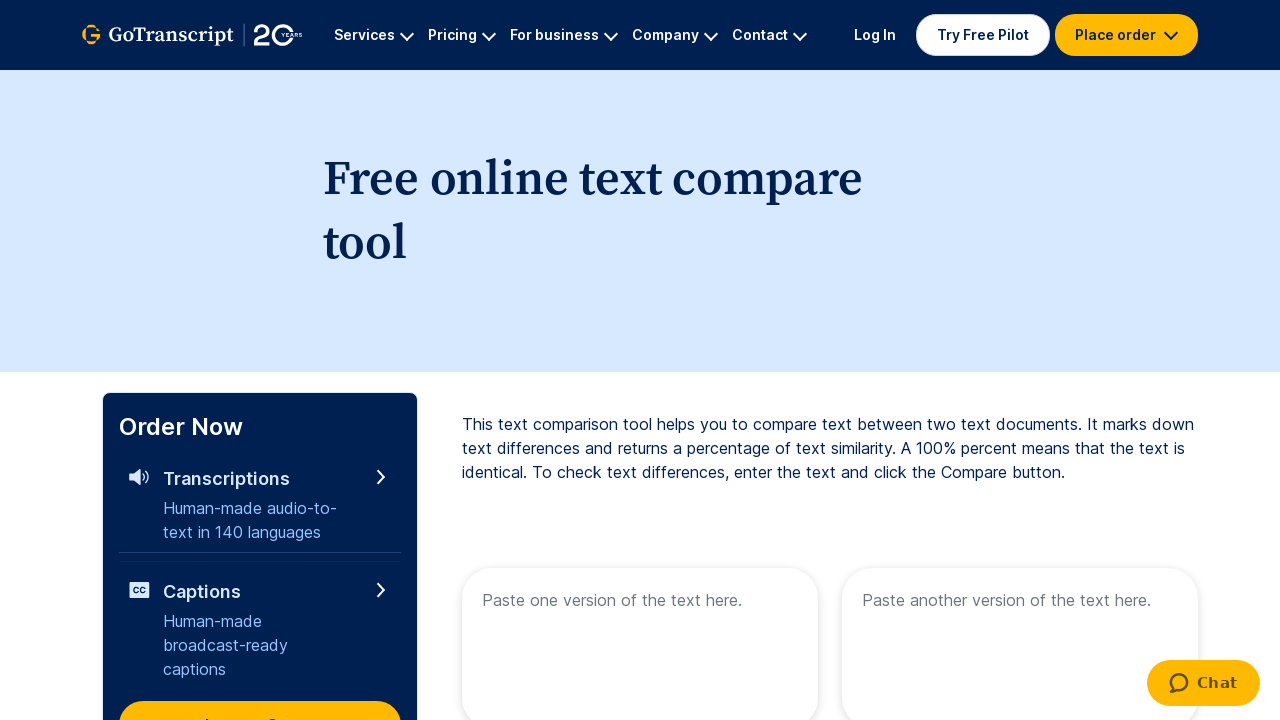

Filled first input box with 'Free Palestine' on textarea[name='text1']
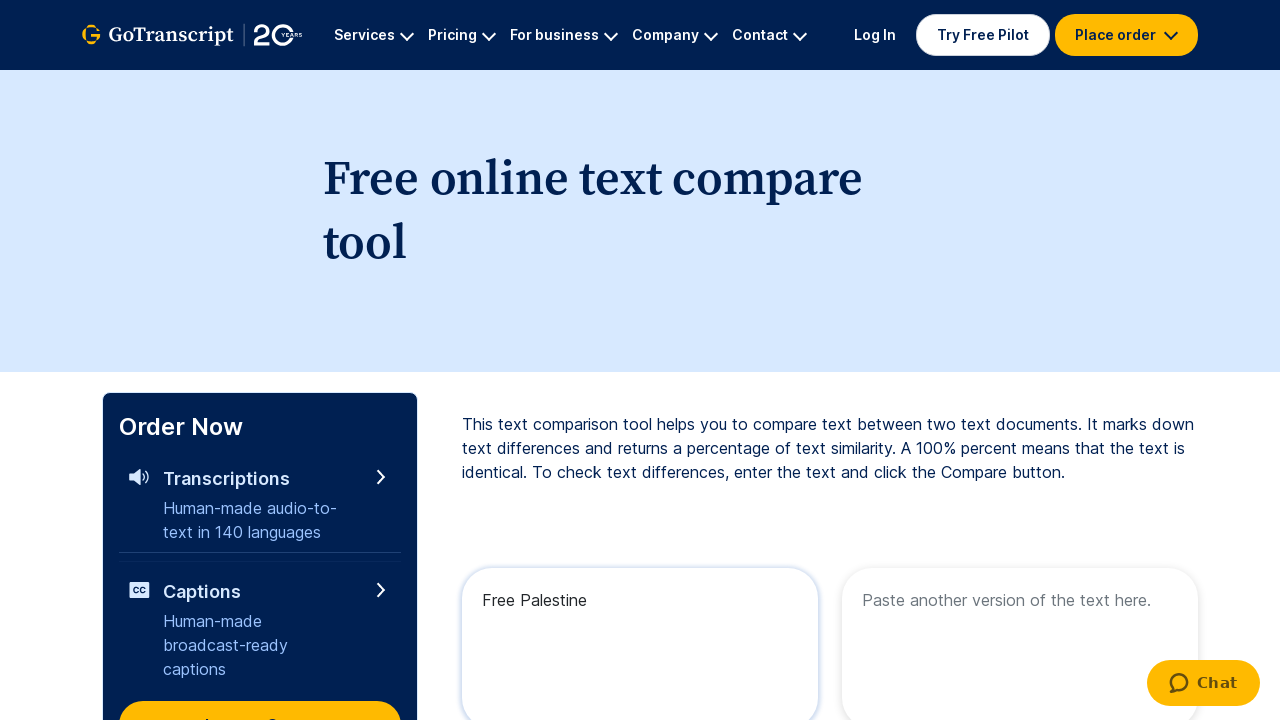

Focused on first input box on textarea[name='text1']
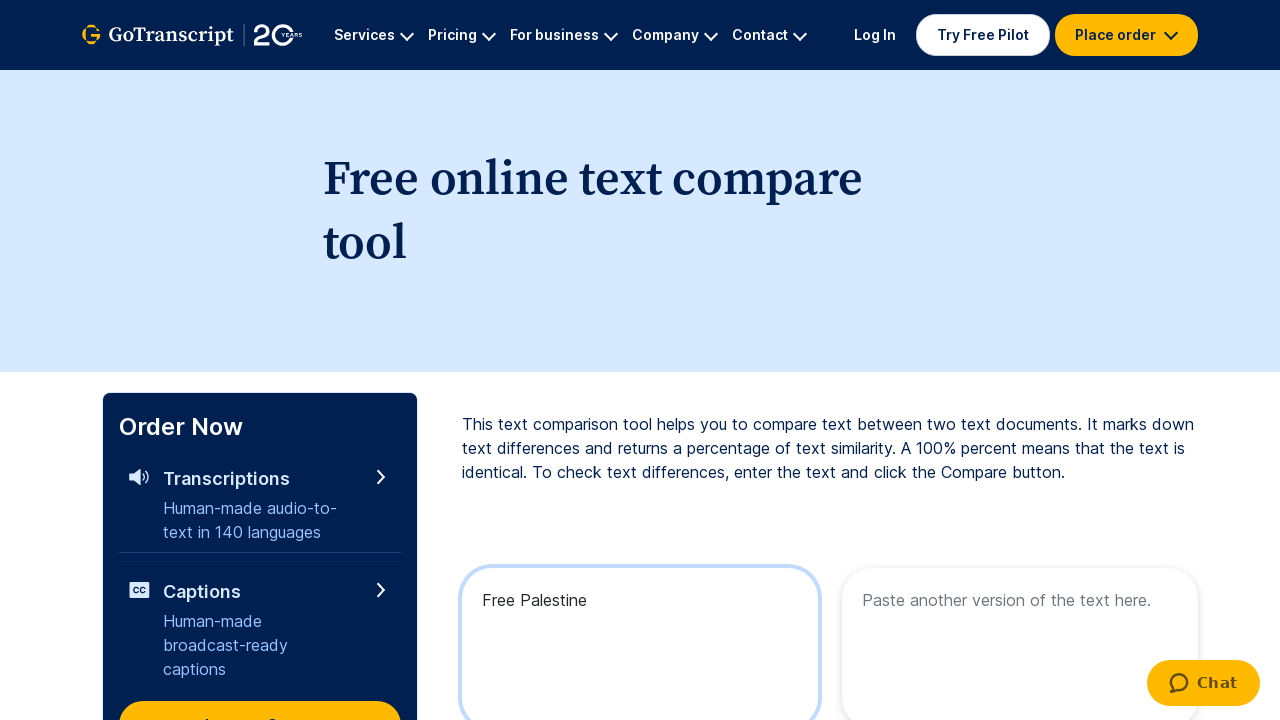

Selected all text in first input box using Ctrl+A
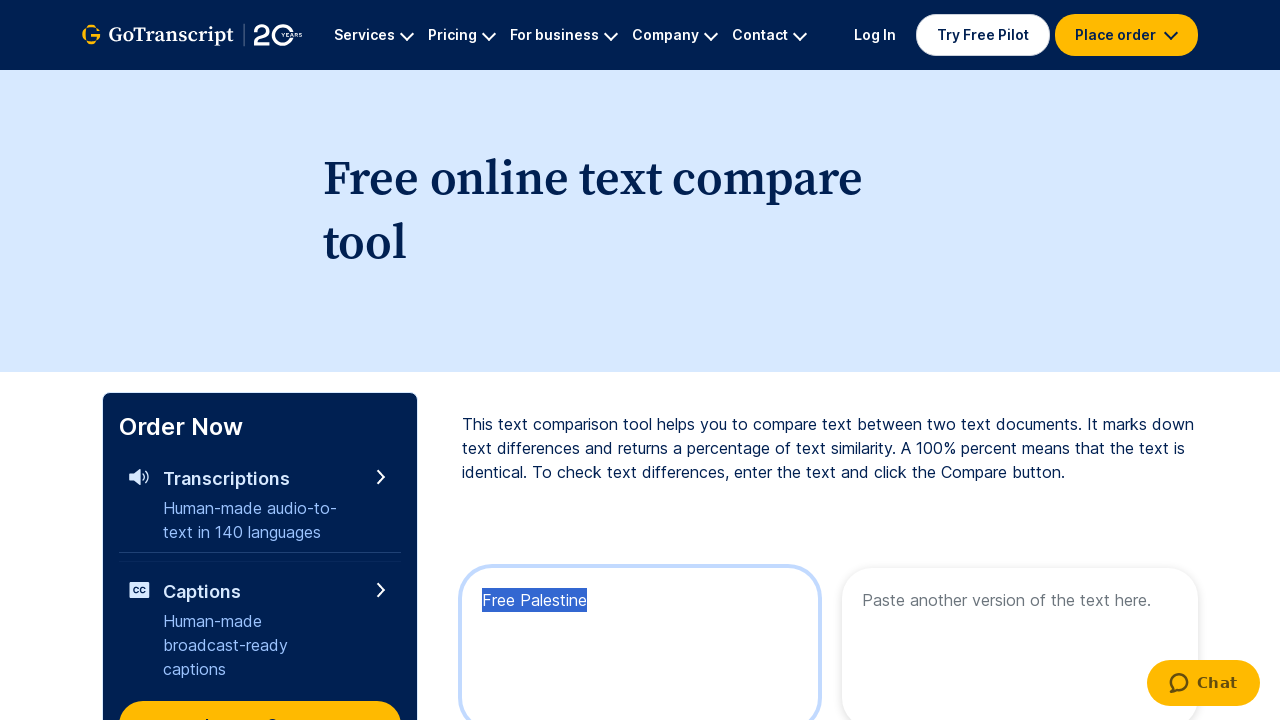

Copied selected text using Ctrl+C
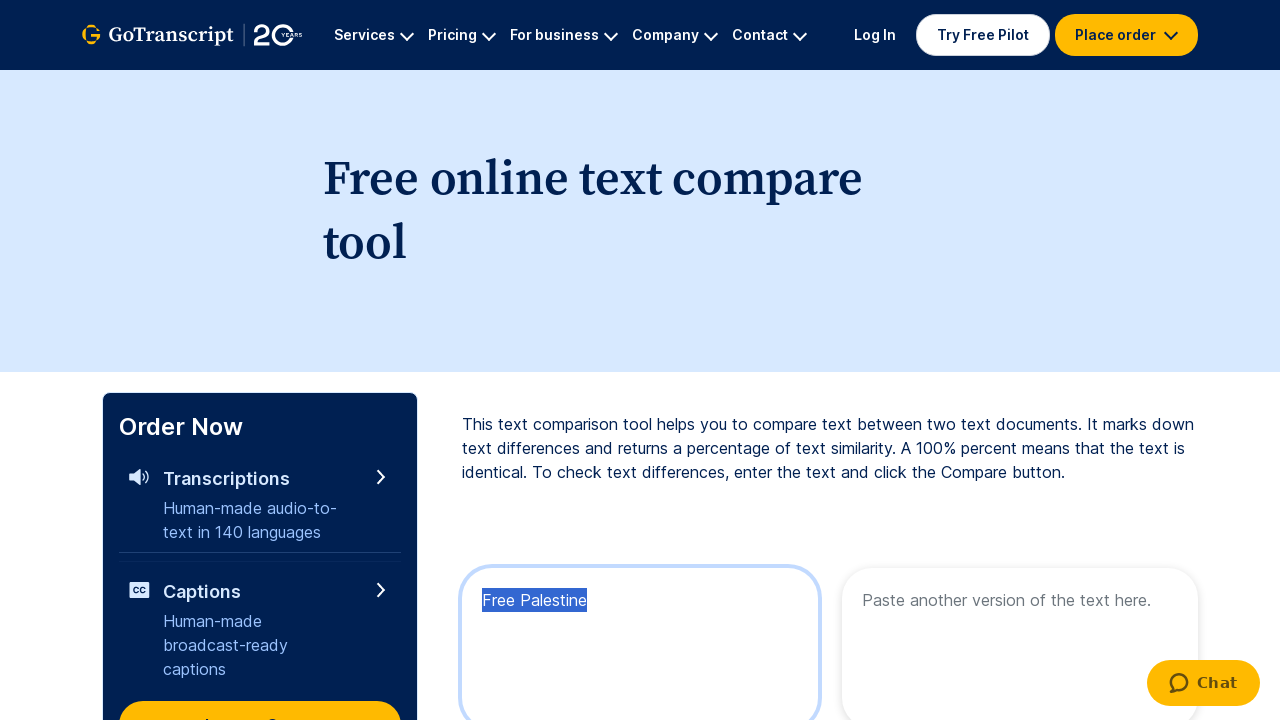

Switched to second input box using Tab key
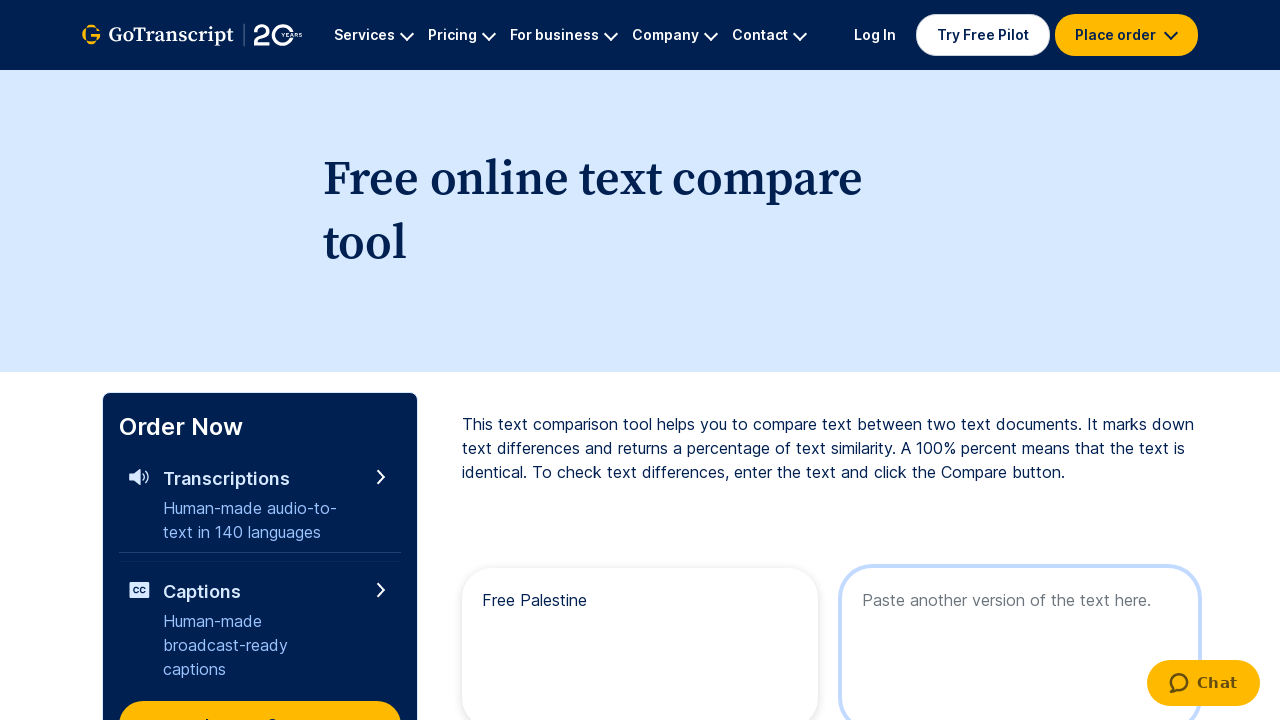

Pasted text into second input box using Ctrl+V
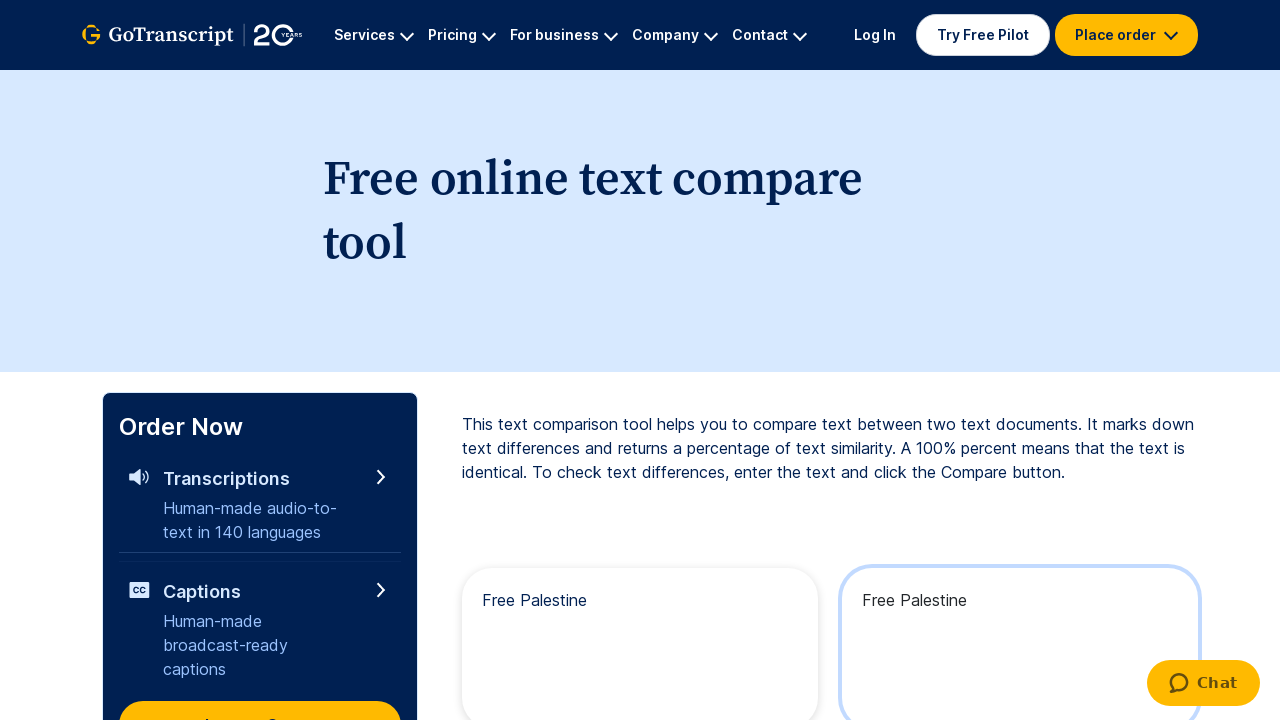

Waited 500ms for paste operation to complete
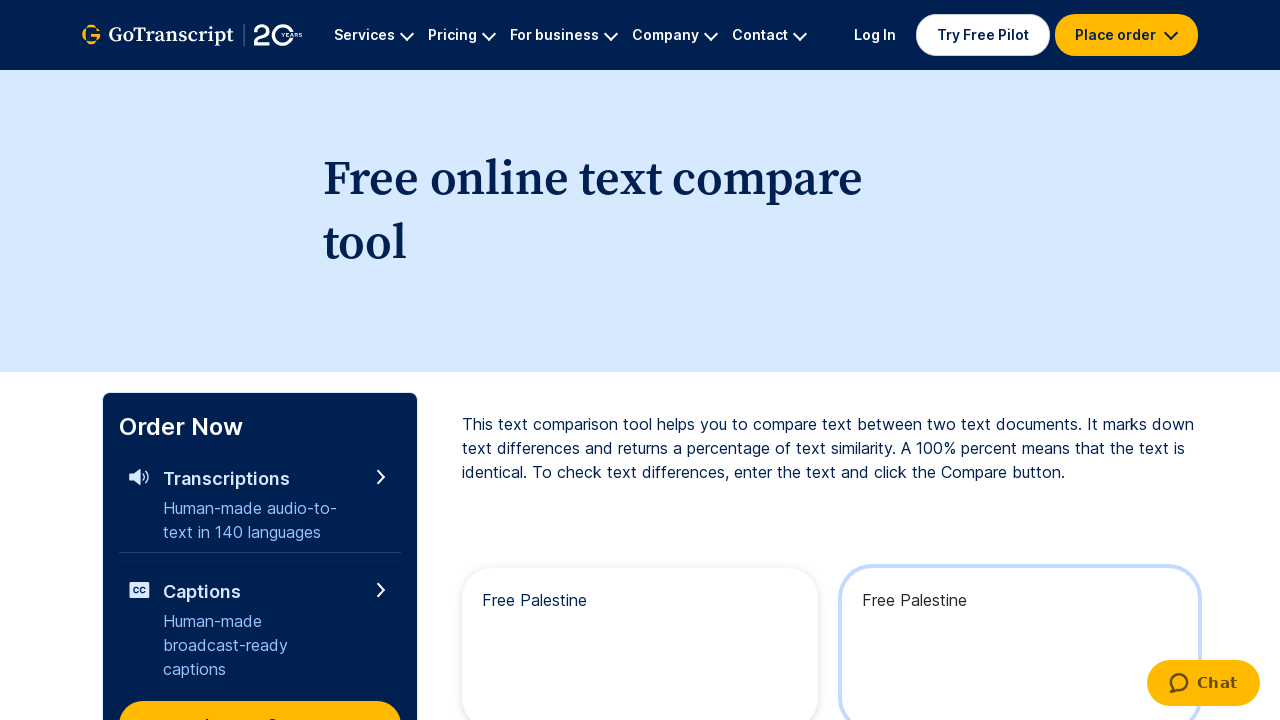

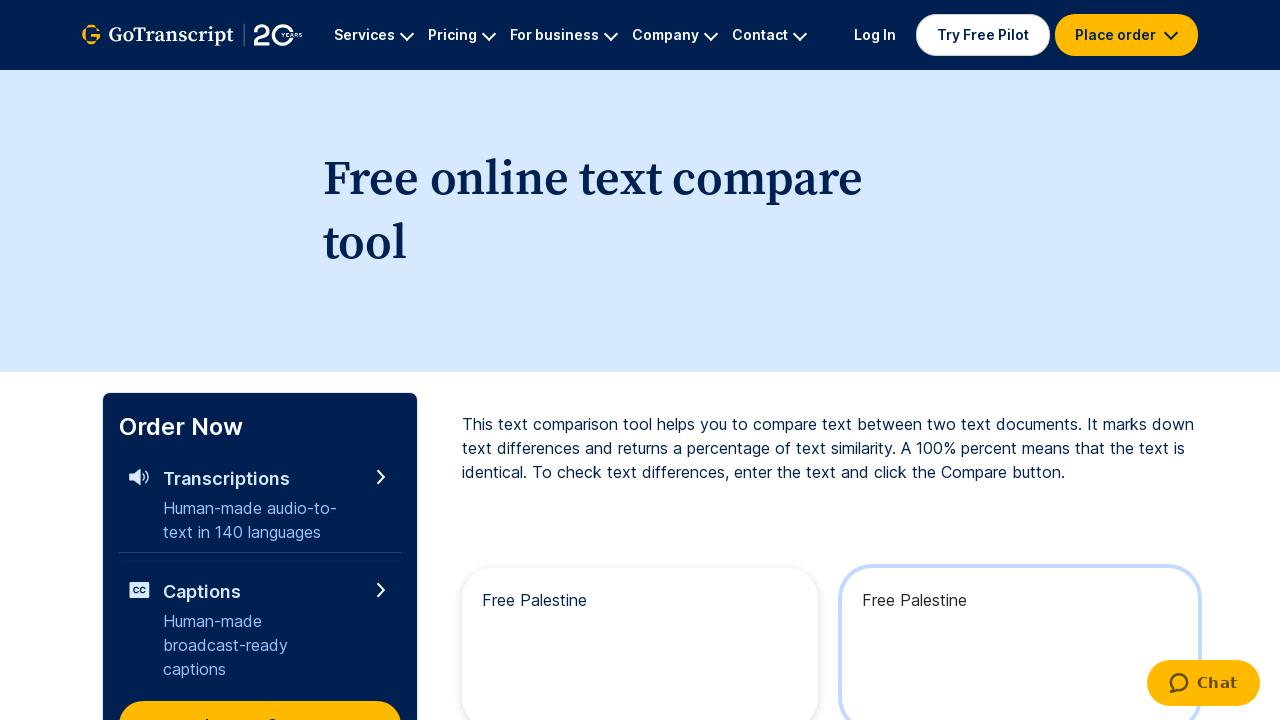